Tests a registration form by filling required input fields and submitting, then verifies successful registration by checking for a congratulations message.

Starting URL: http://suninjuly.github.io/registration1.html

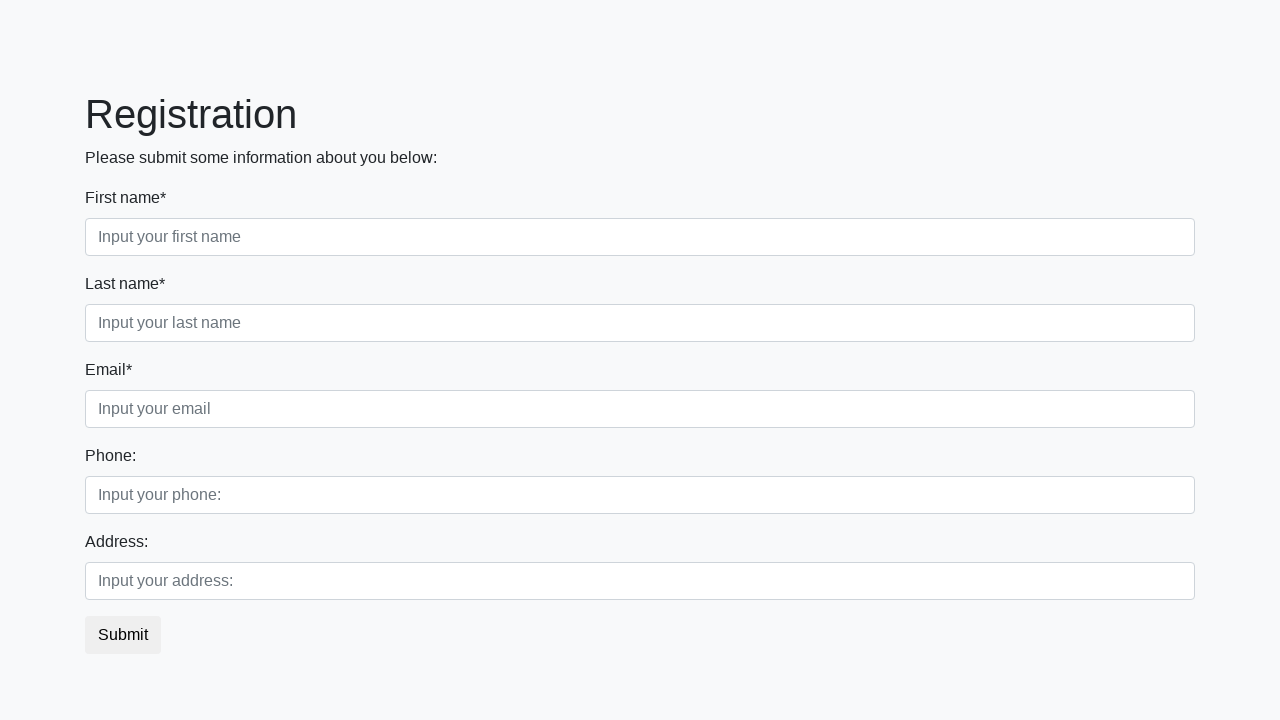

Navigated to registration form page
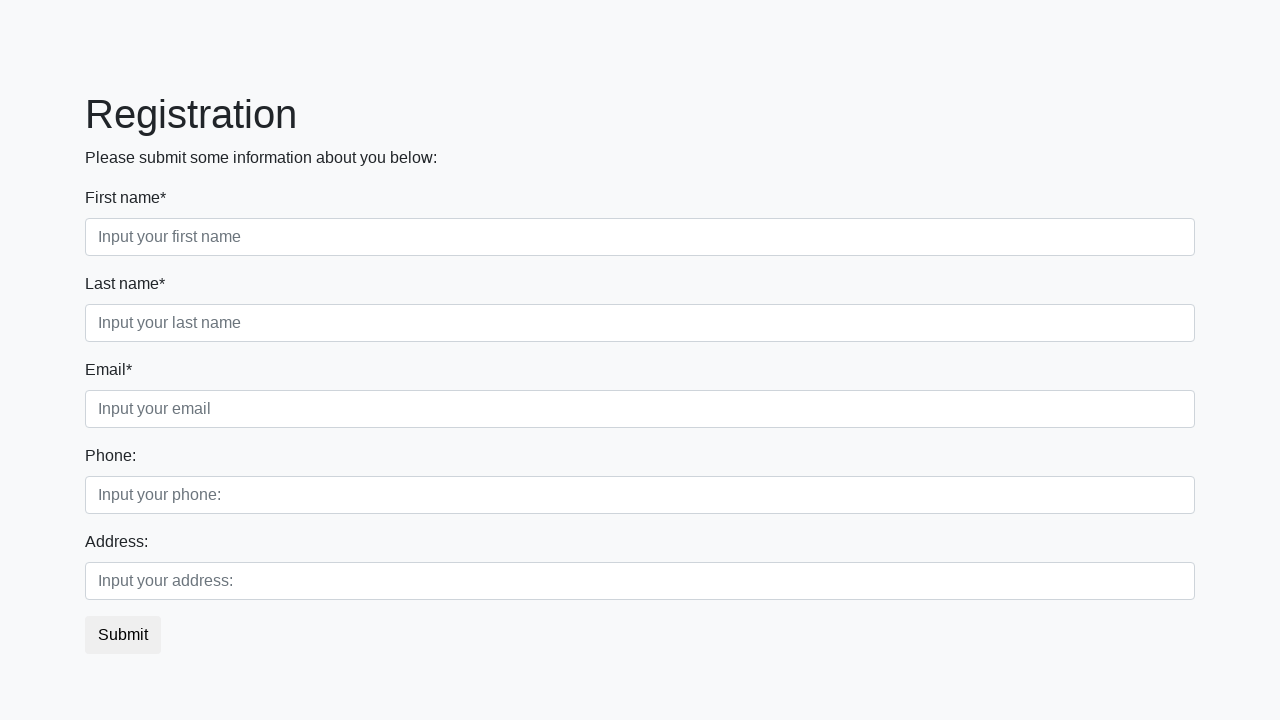

Filled first name field with 'John' on .first[required]
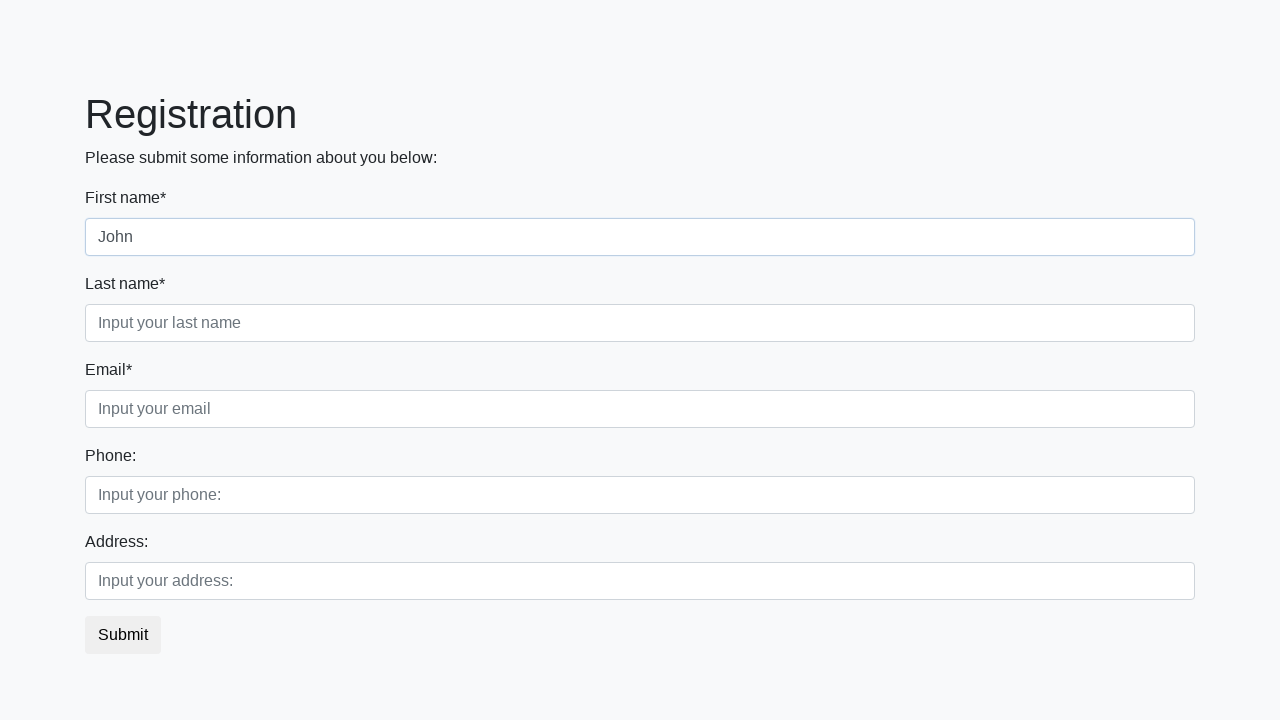

Filled last name field with 'Doe' on .second[required]
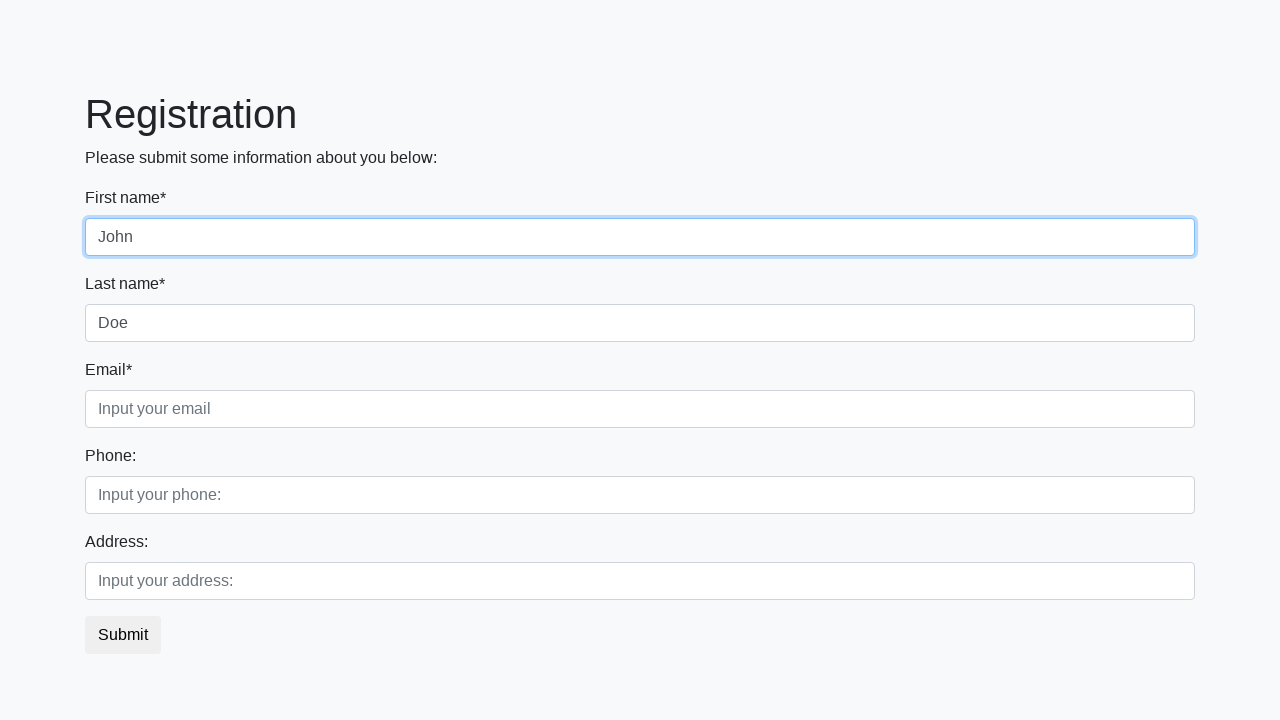

Filled email field with 'johndoe@example.com' on .third[required]
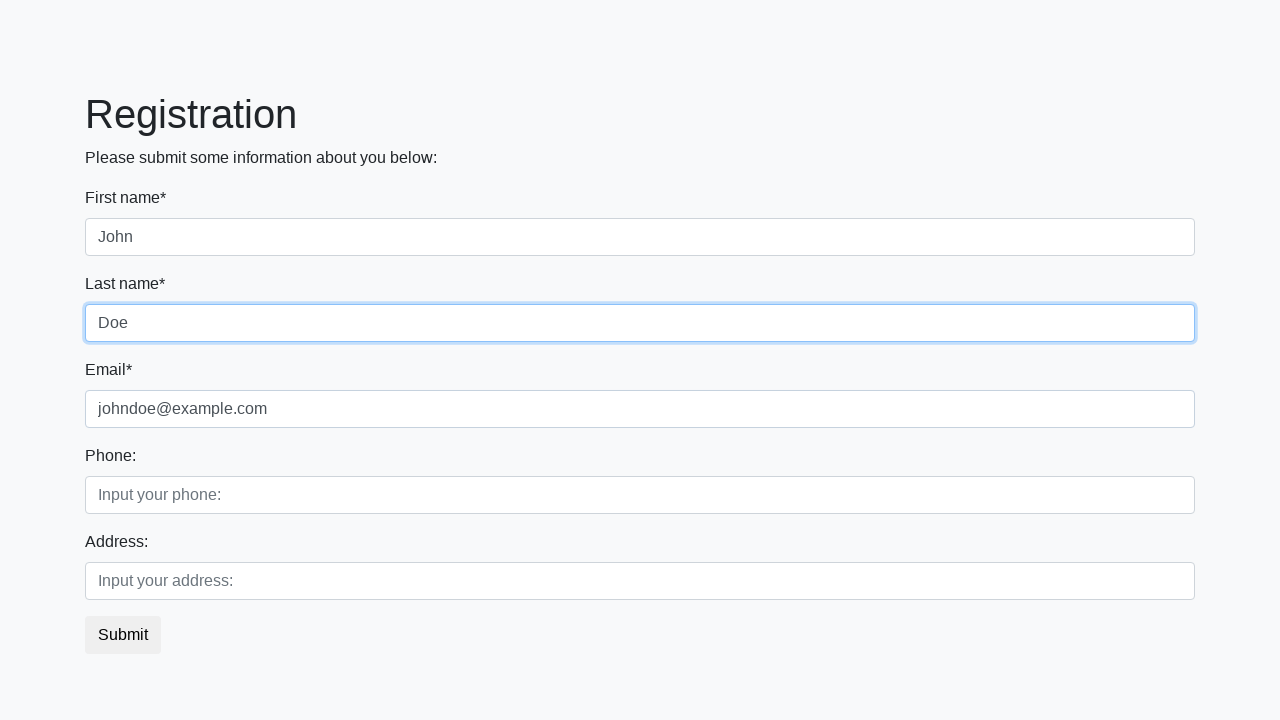

Clicked submit button at (123, 635) on button.btn
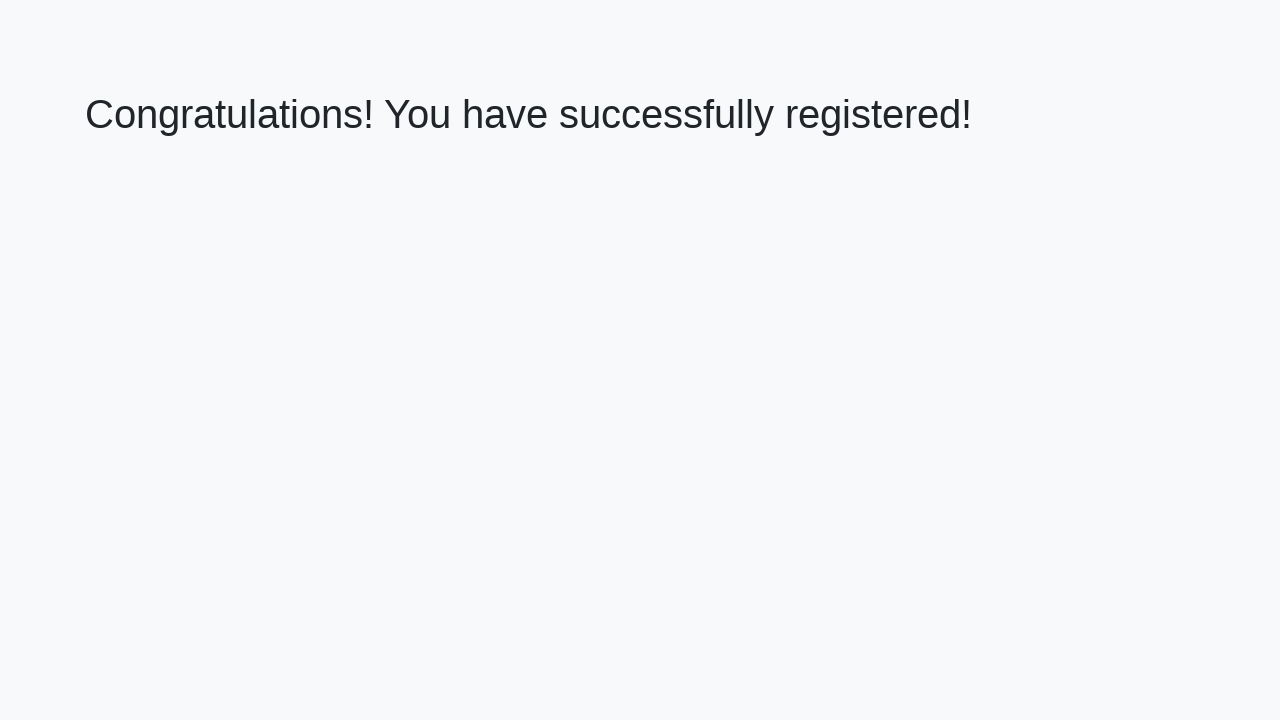

Congratulations heading loaded after form submission
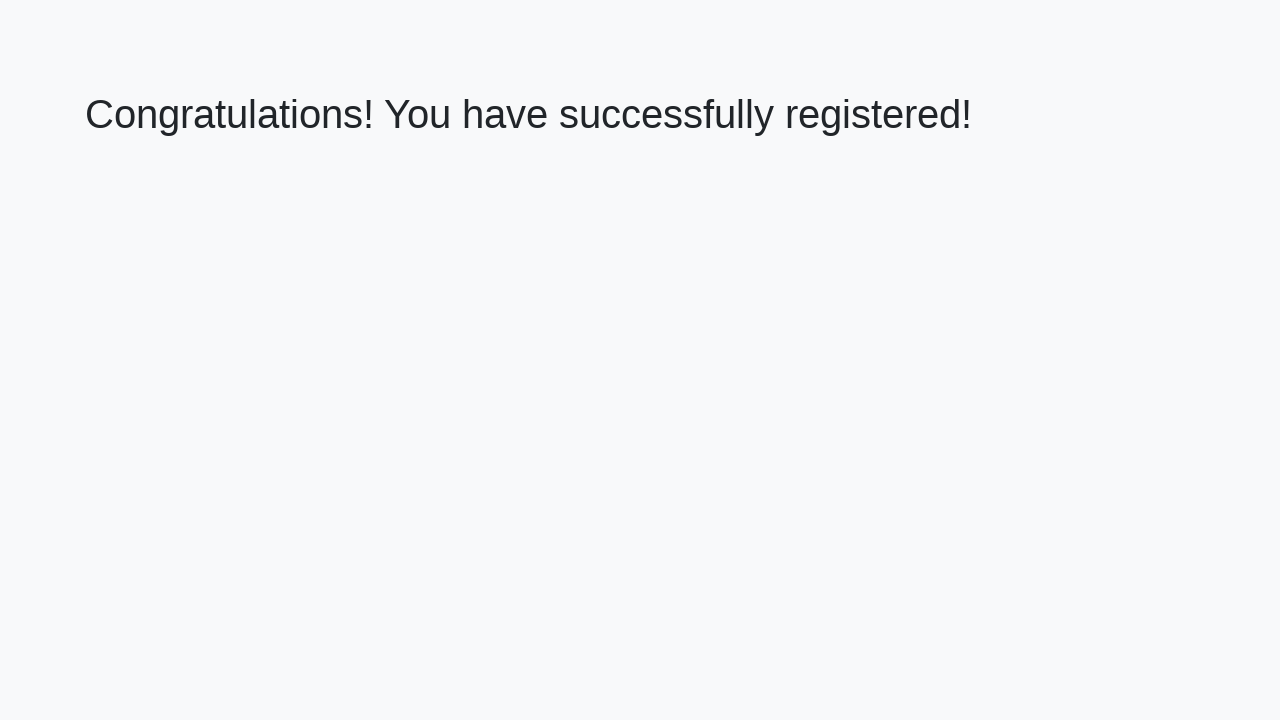

Retrieved congratulations message: 'Congratulations! You have successfully registered!'
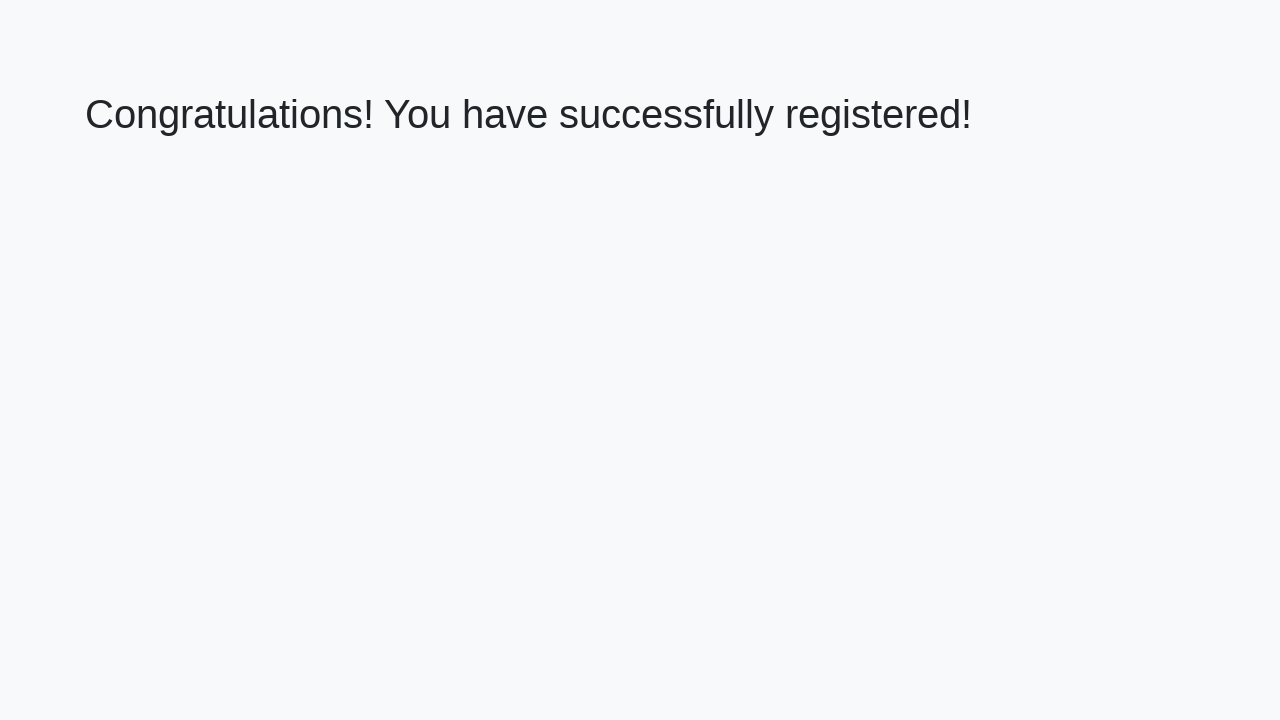

Verified successful registration with correct congratulations message
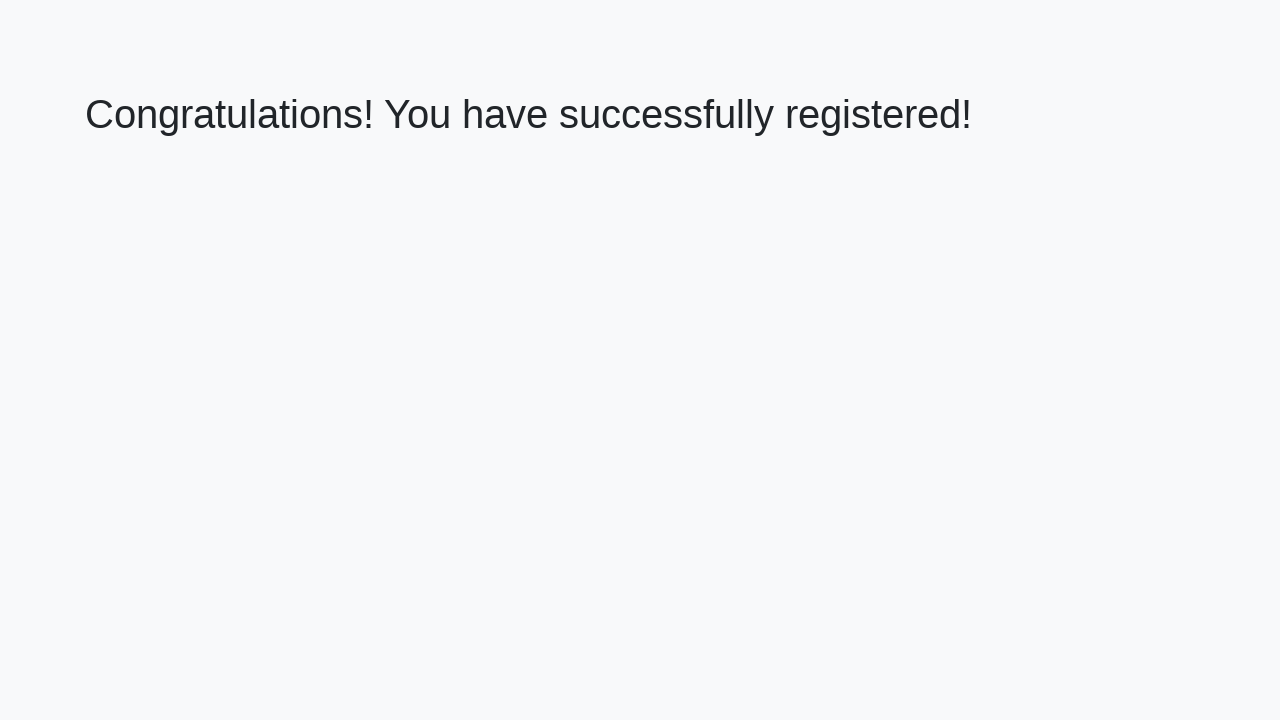

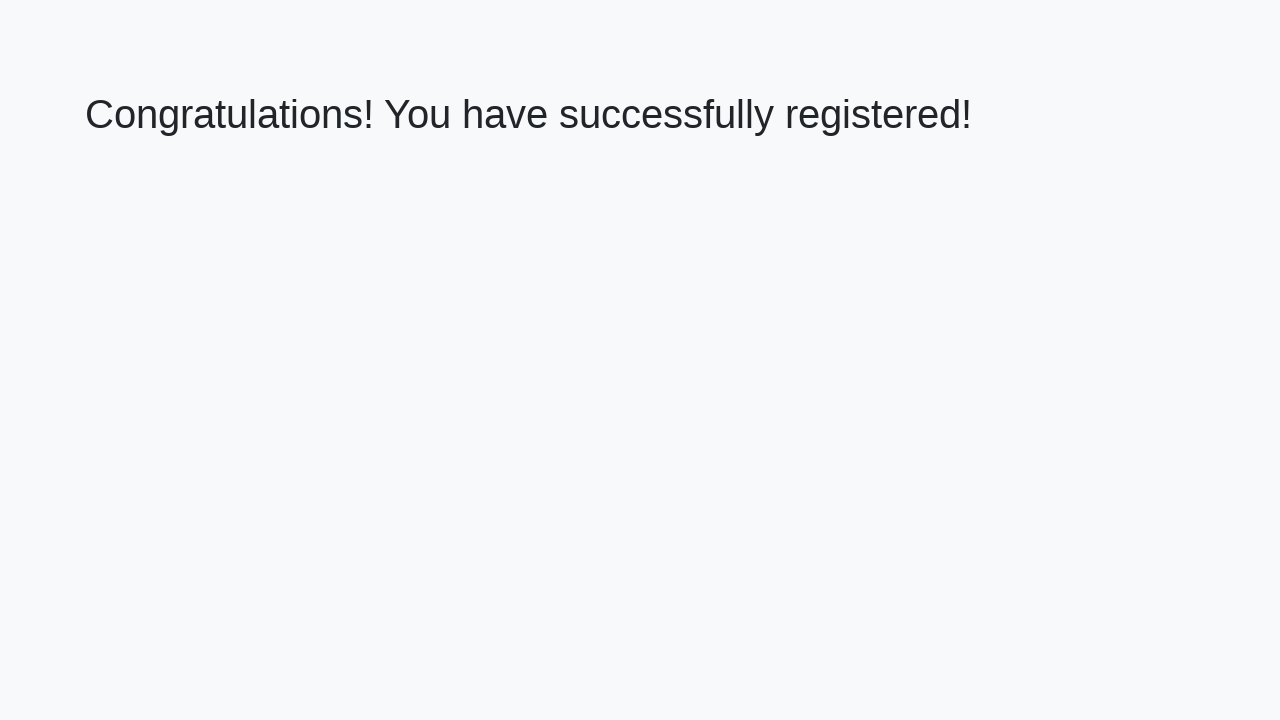